Tests multiple window handling by opening popup windows from a test page, switching between windows, reading content from one window, and clicking a link in another window.

Starting URL: https://omayo.blogspot.com/

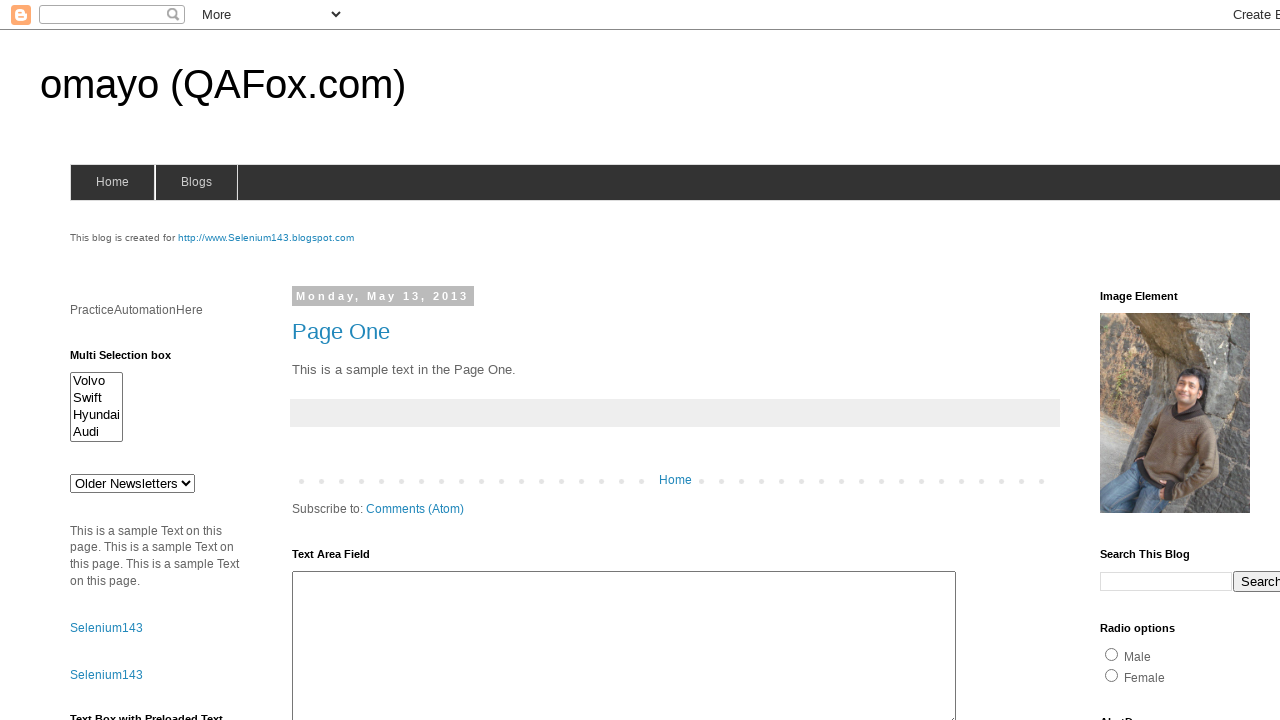

Clicked link to open first popup window at (132, 360) on text=Open a popup window
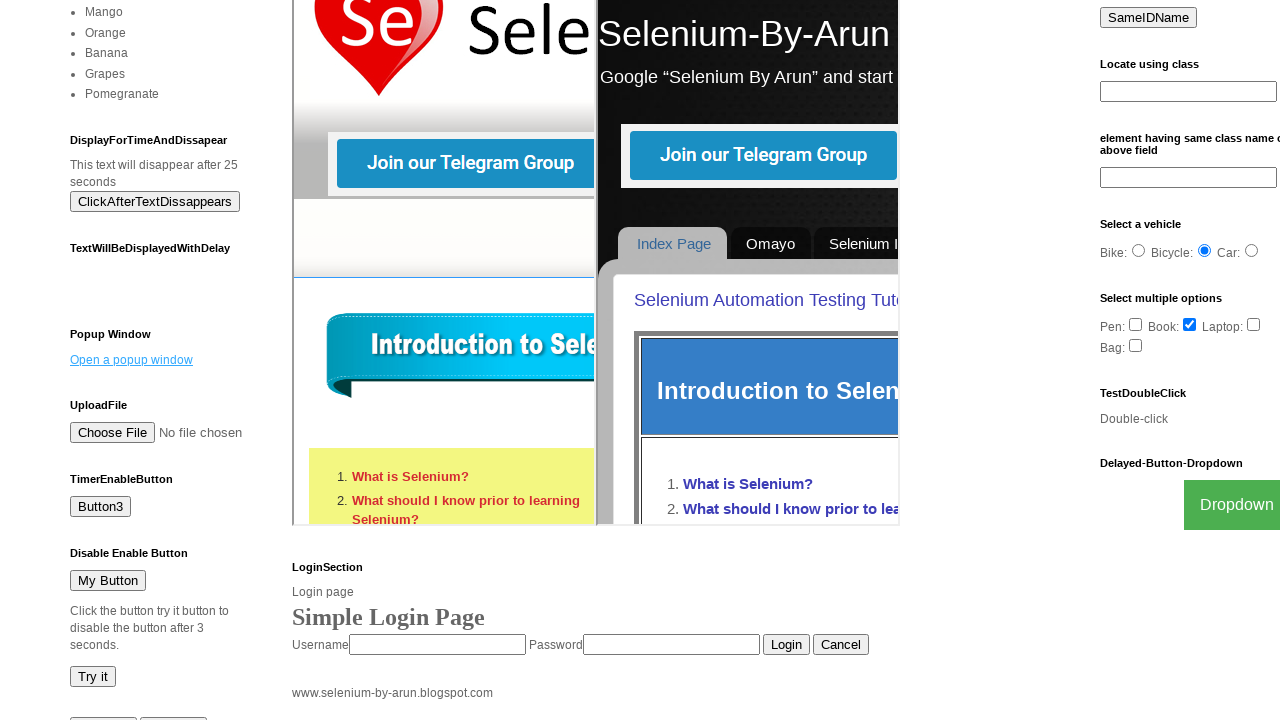

Clicked link to open second child window (Blogger) at (753, 673) on xpath=//a[text()='Blogger']
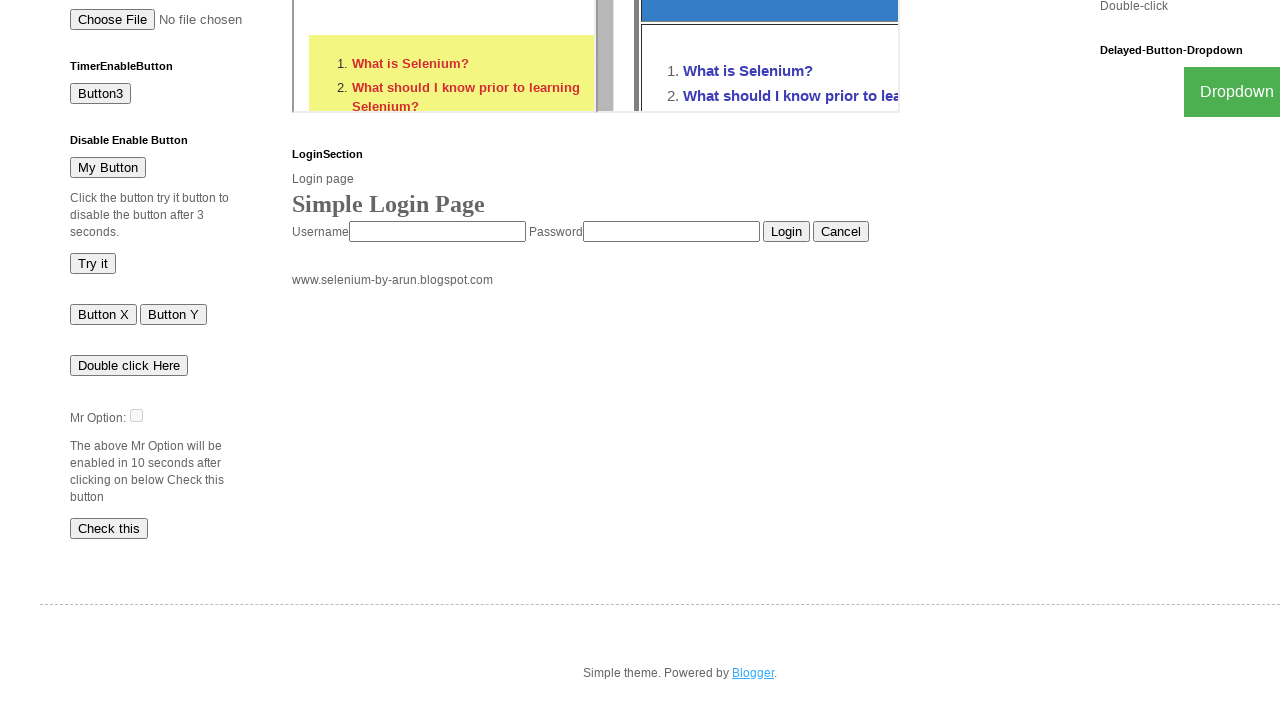

Waited for new pages to open
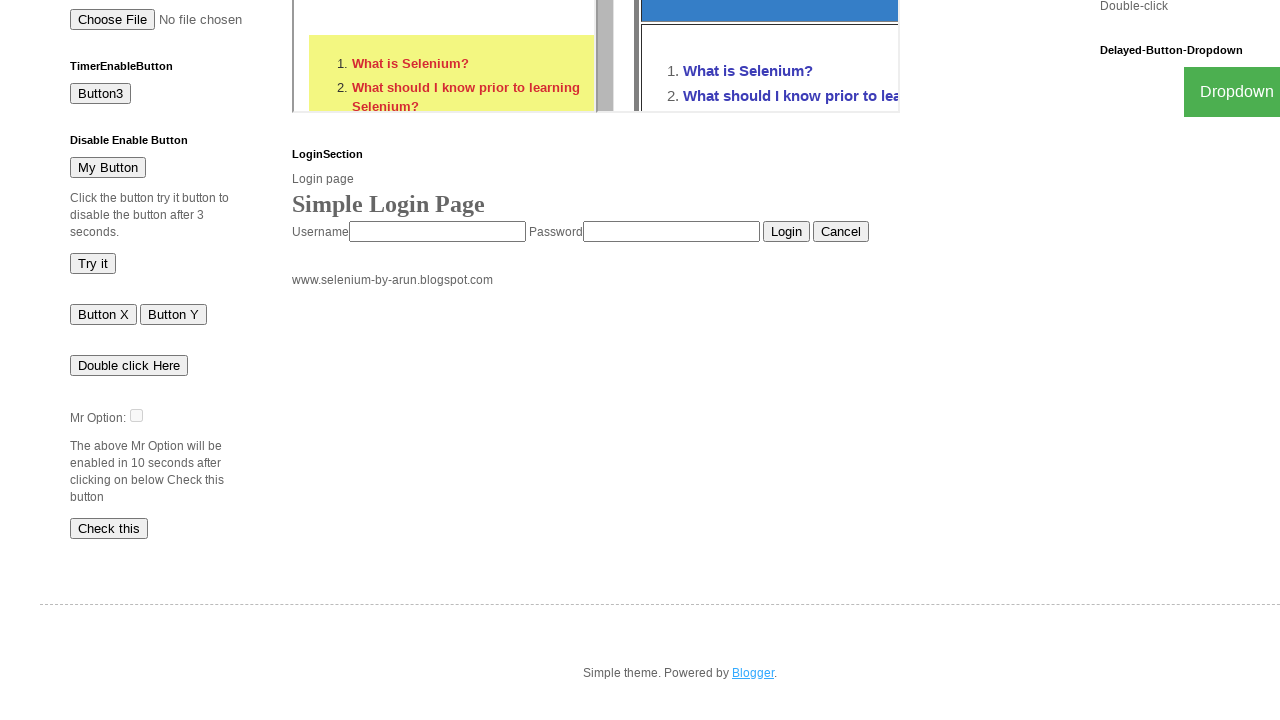

Retrieved all pages from context
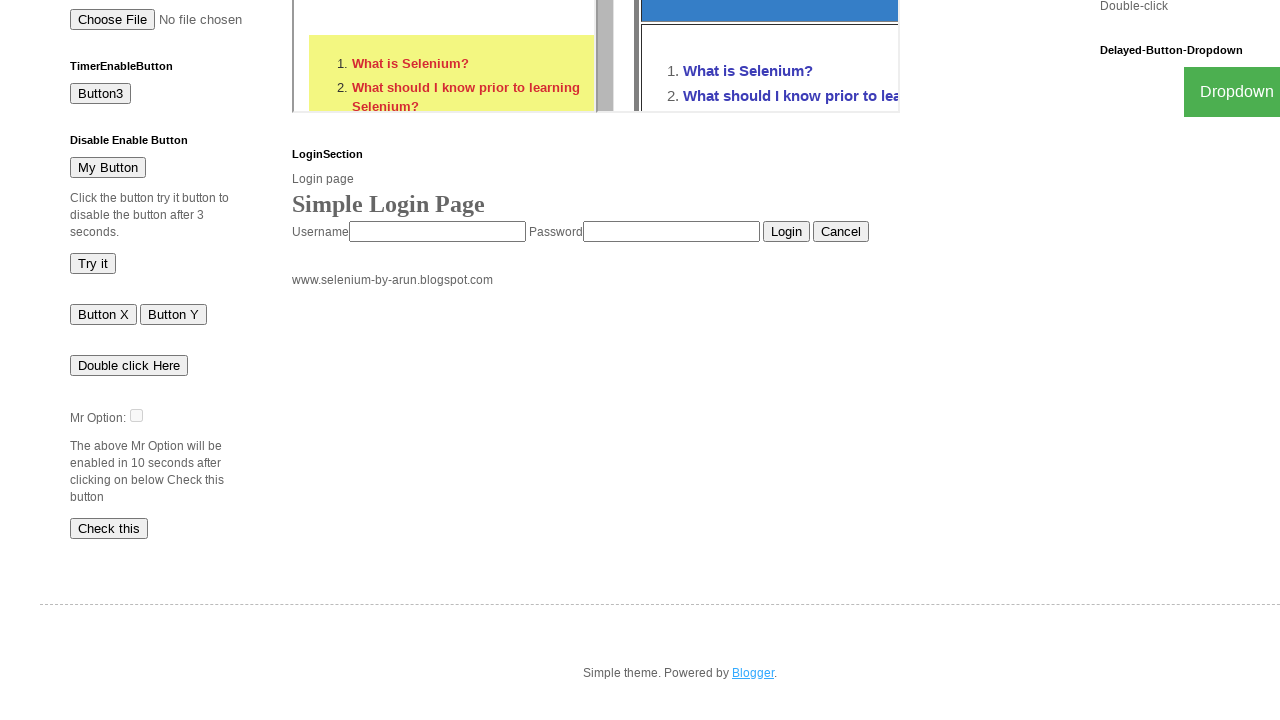

Retrieved child page title: 'New Window'
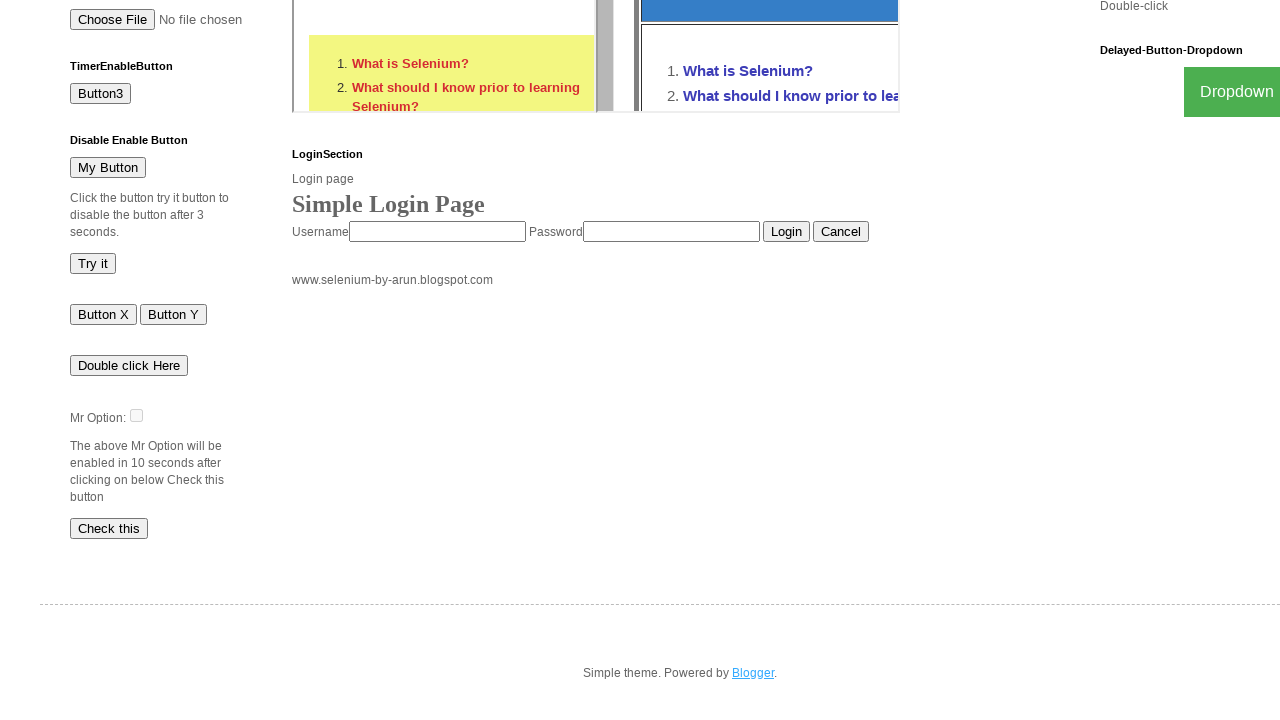

Retrieved child page title: 'Blogger.com - Create a unique and beautiful blog easily.'
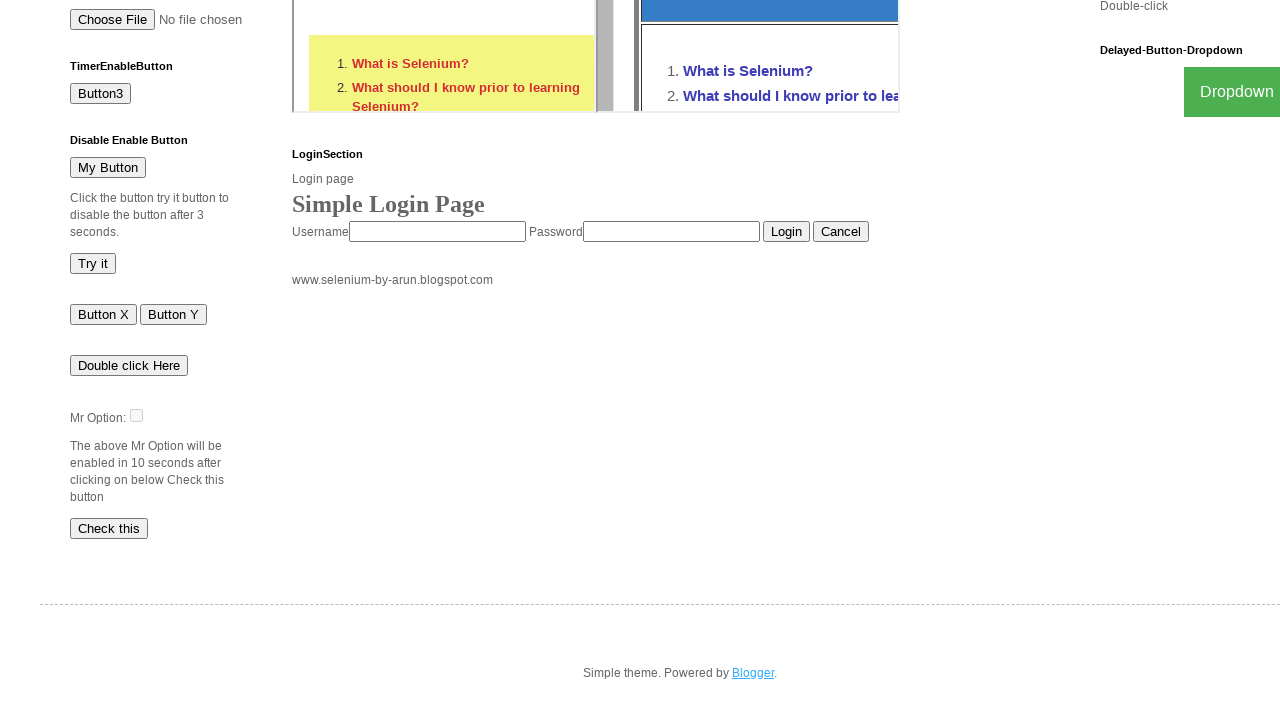

Waited for sign in link to load in Blogger window
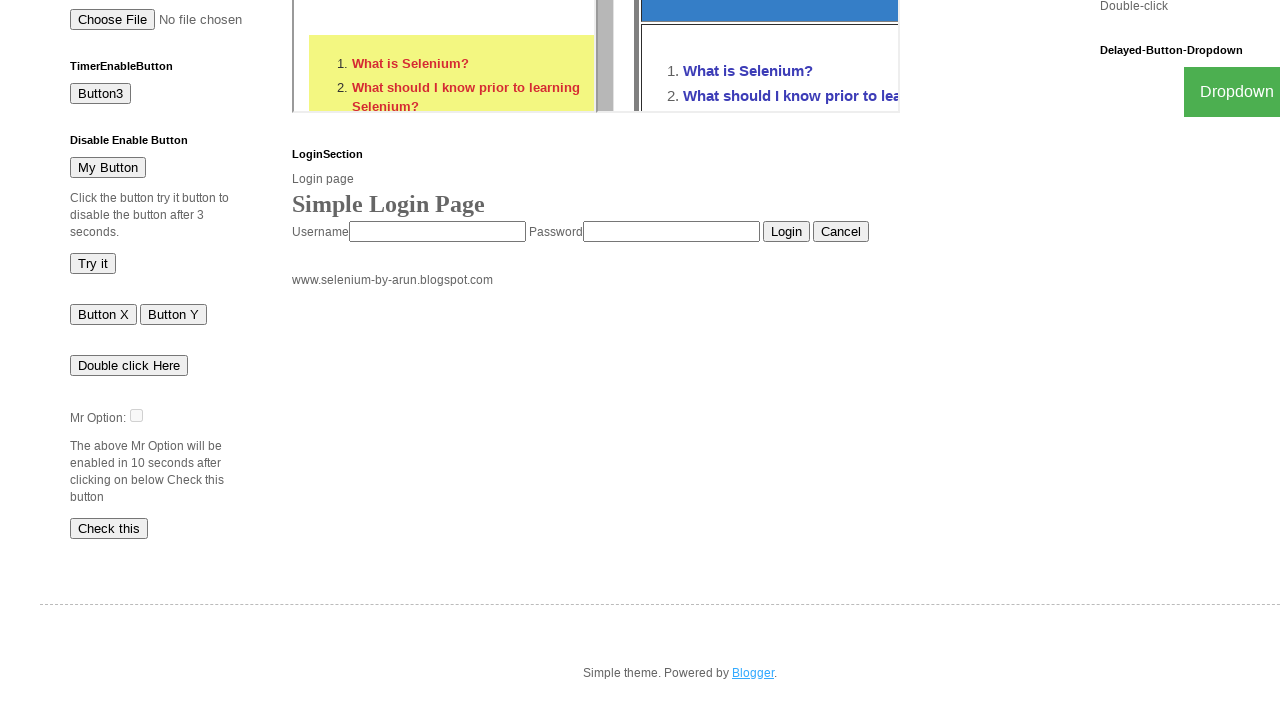

Clicked sign in link in Blogger window at (1227, 33) on xpath=//a[@href='/go/signin']
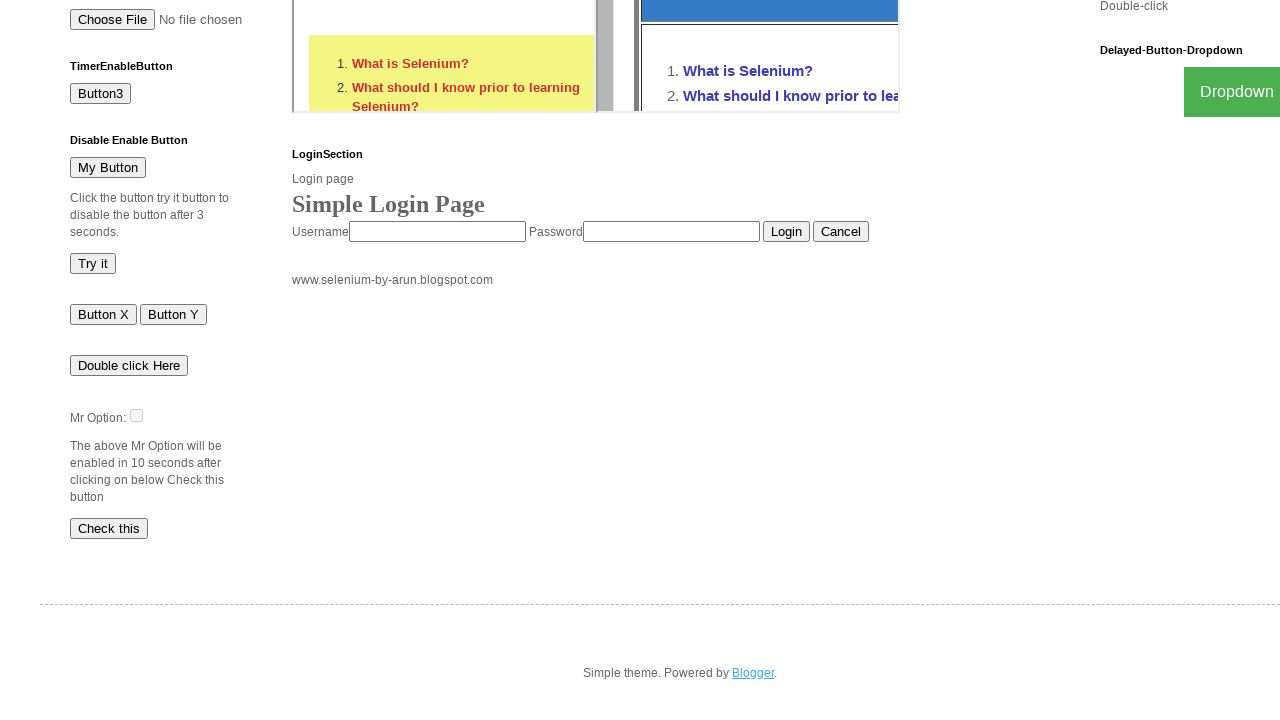

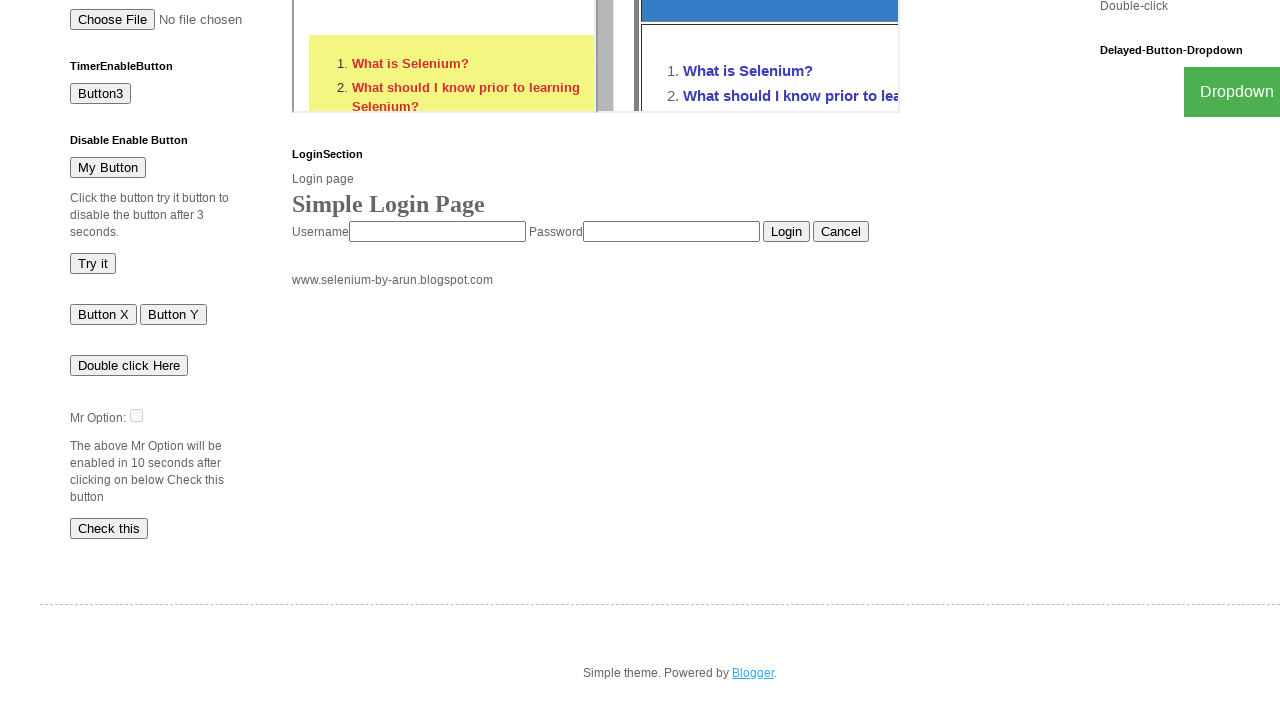